Navigates to USPS website and clicks on the Send menu option

Starting URL: https://www.usps.com/

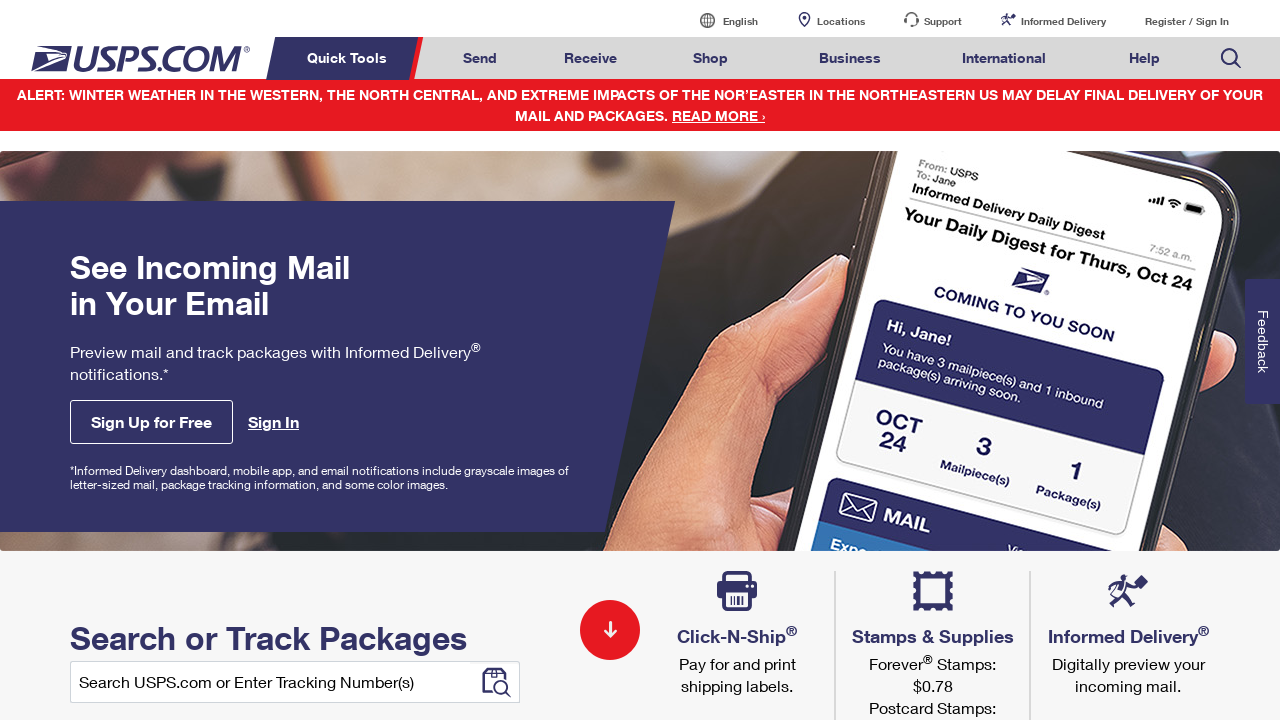

Navigated to USPS website
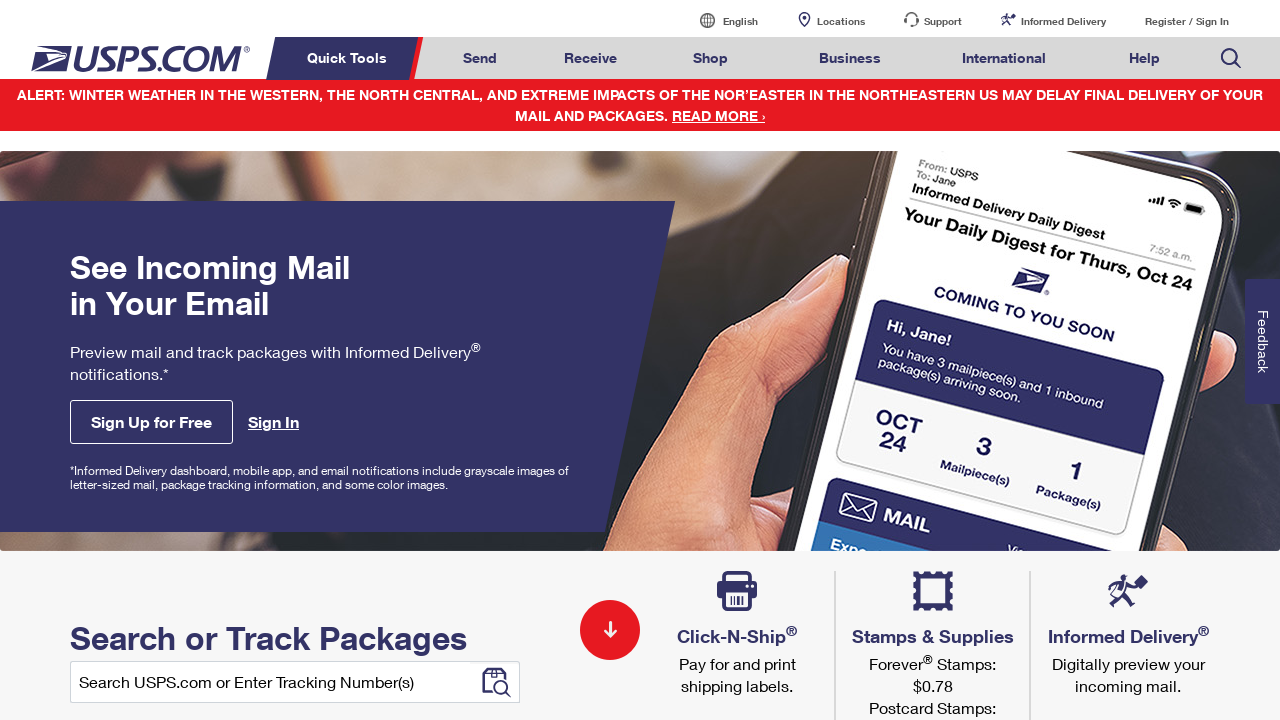

Clicked on the Send menu option at (480, 58) on text='Send'
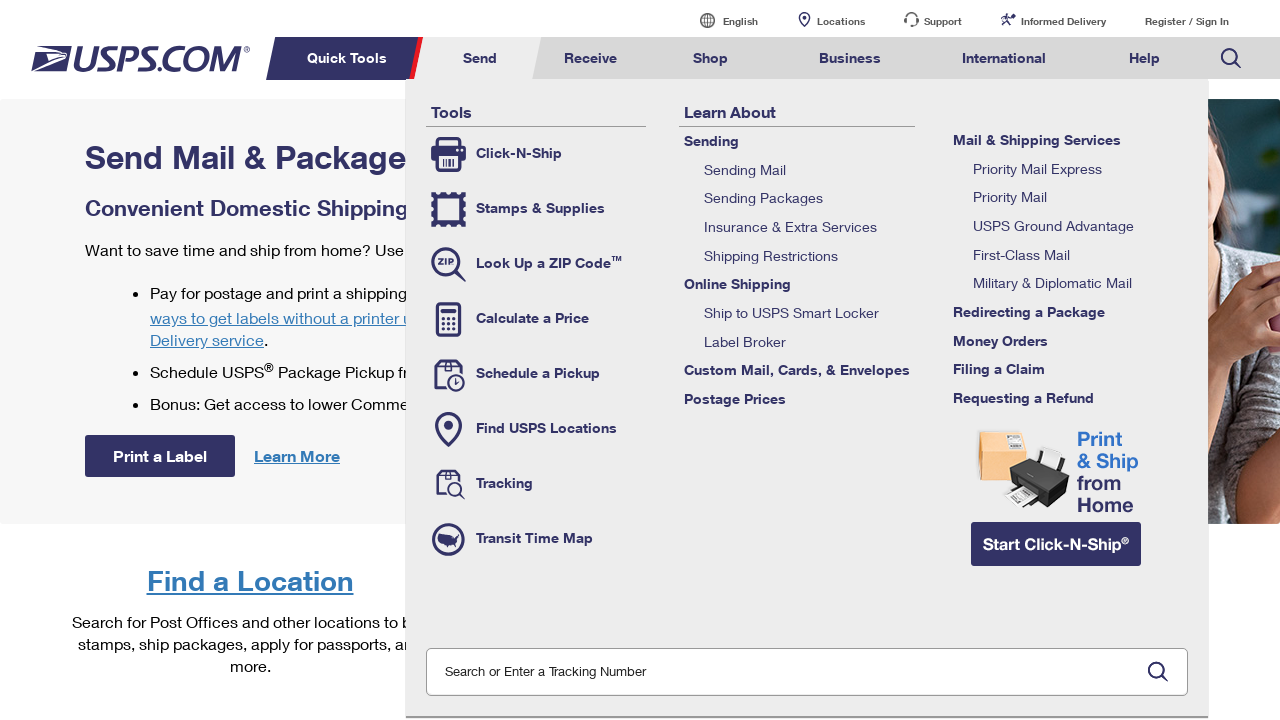

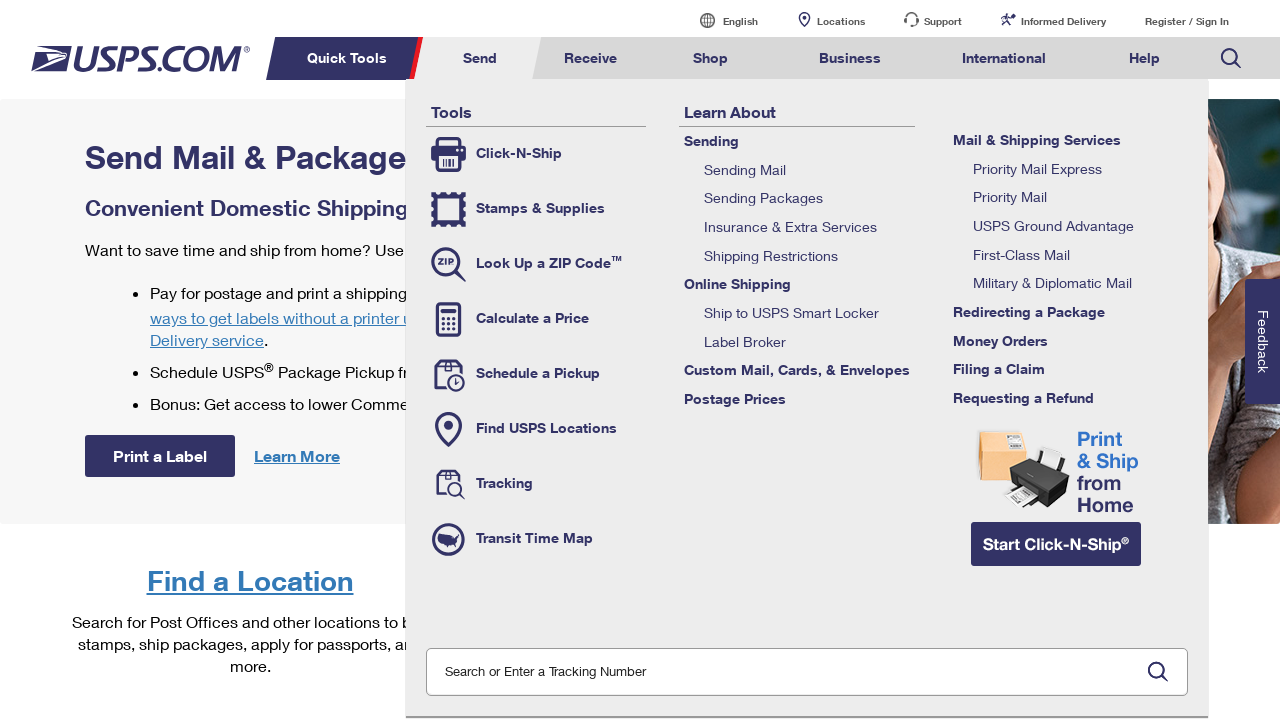